Tests jQuery UI custom dropdown by selecting different speed options (Medium, Slower, Faster) and verifying the selected values are displayed correctly.

Starting URL: https://jqueryui.com/resources/demos/selectmenu/default.html

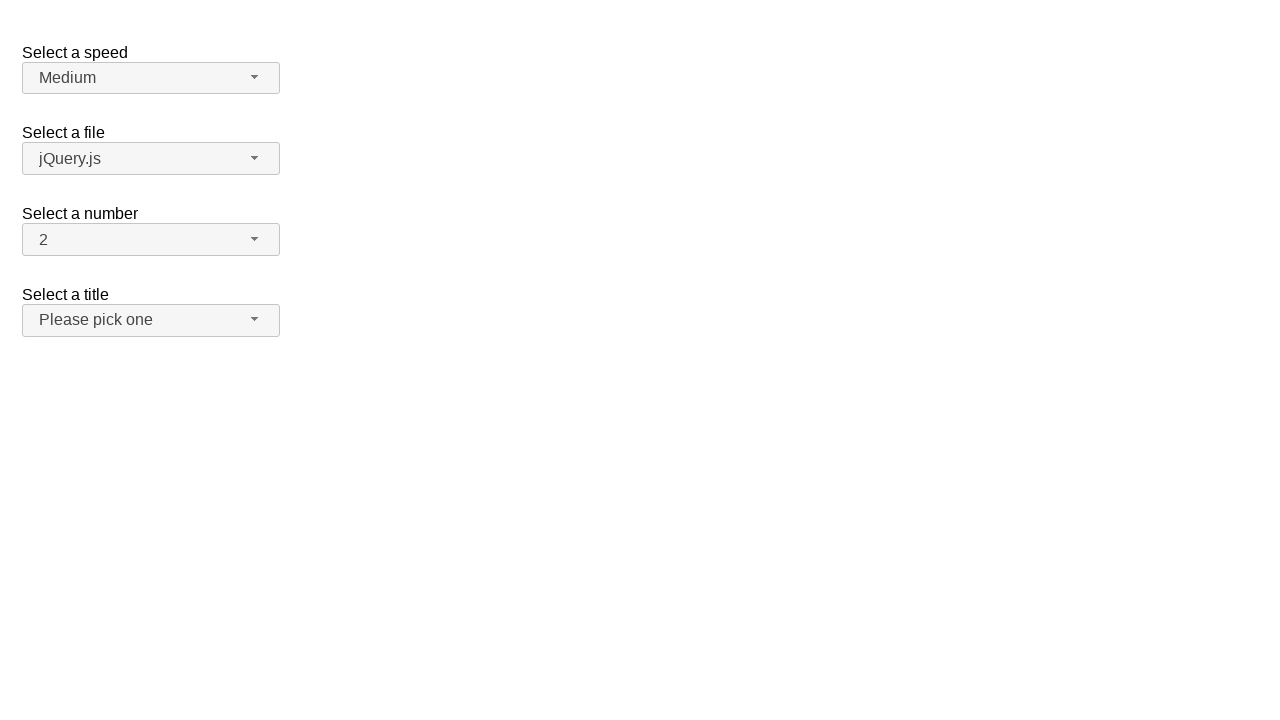

Clicked speed dropdown button to open menu at (151, 78) on span#speed-button
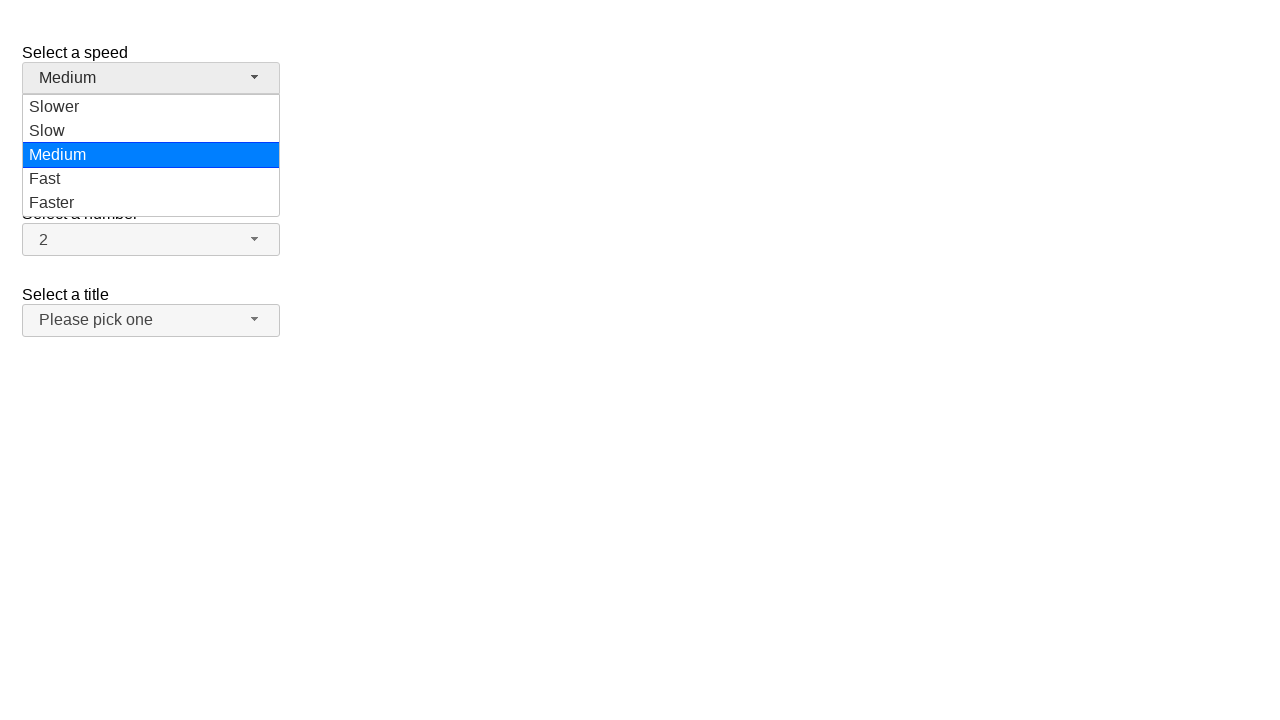

Speed dropdown menu loaded
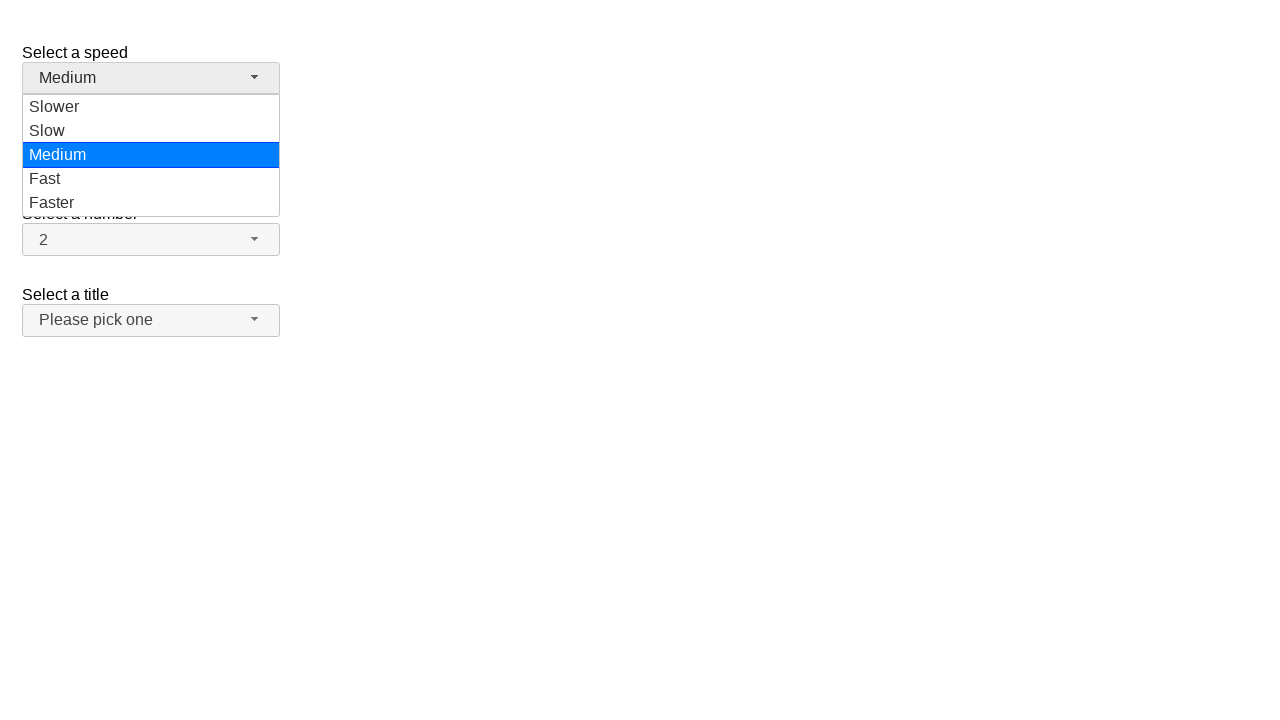

Selected 'Medium' option from speed dropdown at (151, 155) on ul#speed-menu li div:has-text('Medium')
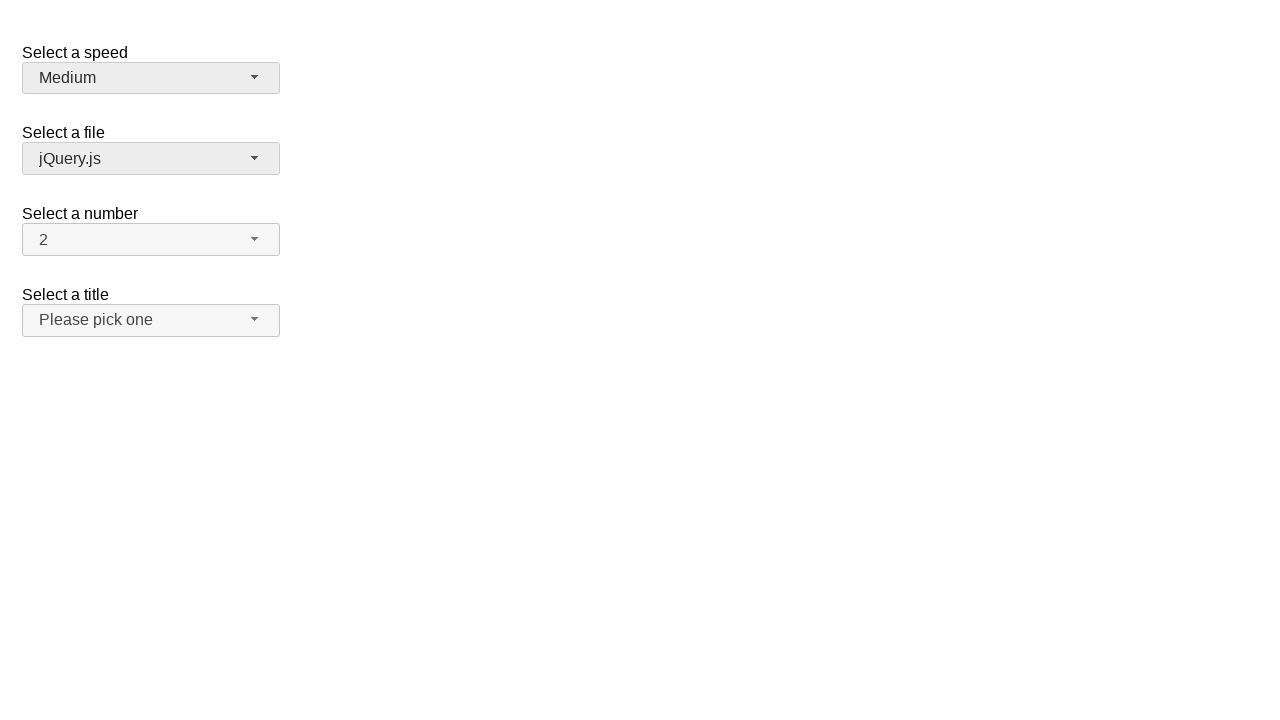

Verified 'Medium' is displayed as selected value
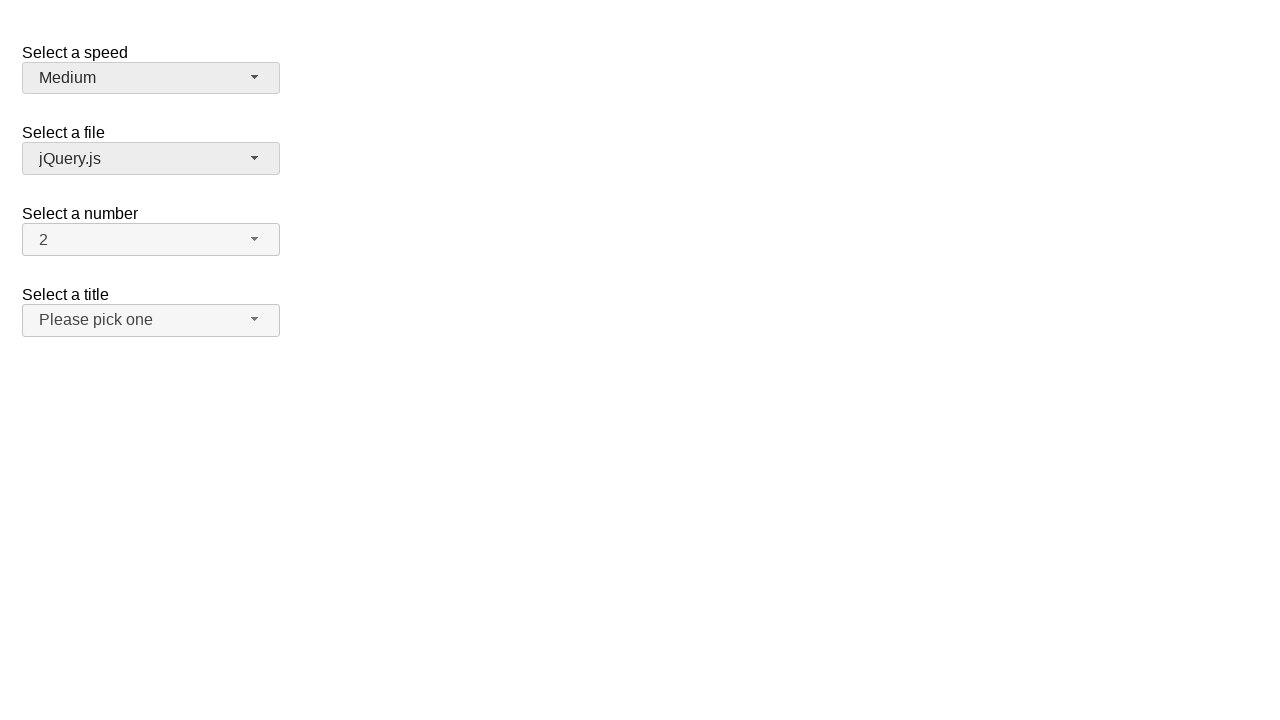

Clicked speed dropdown button to open menu at (151, 78) on span#speed-button
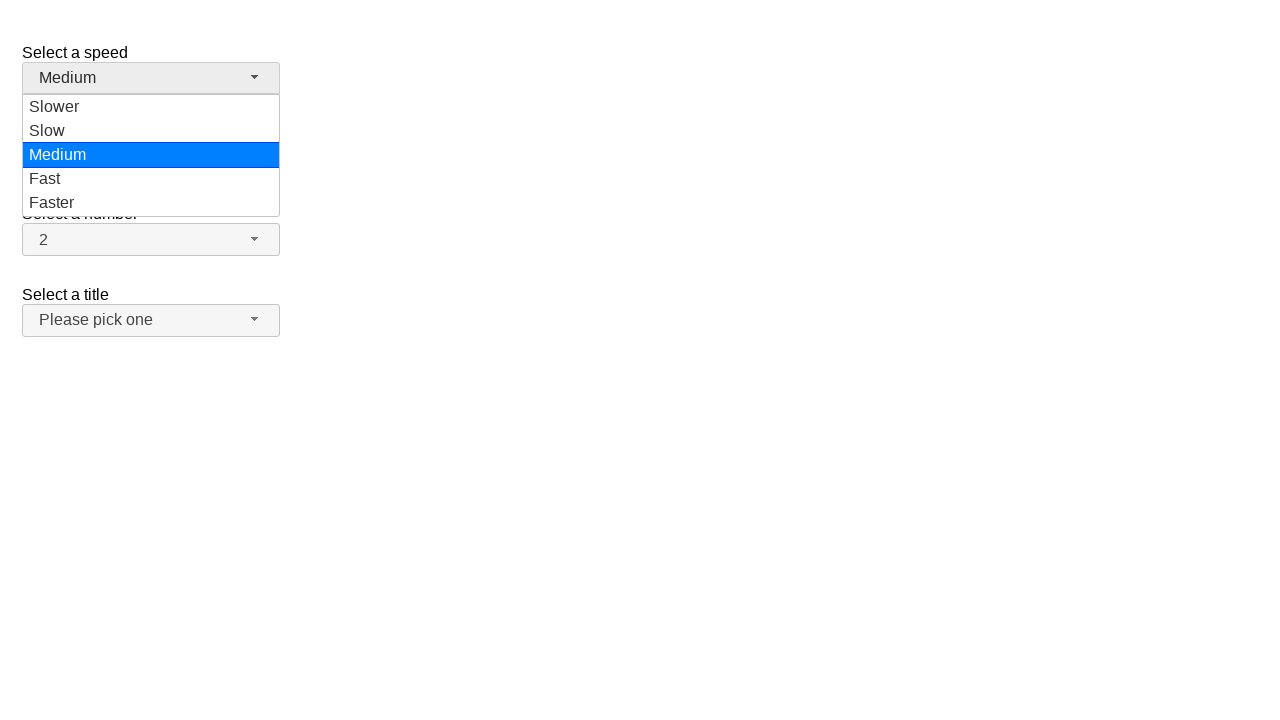

Speed dropdown menu loaded
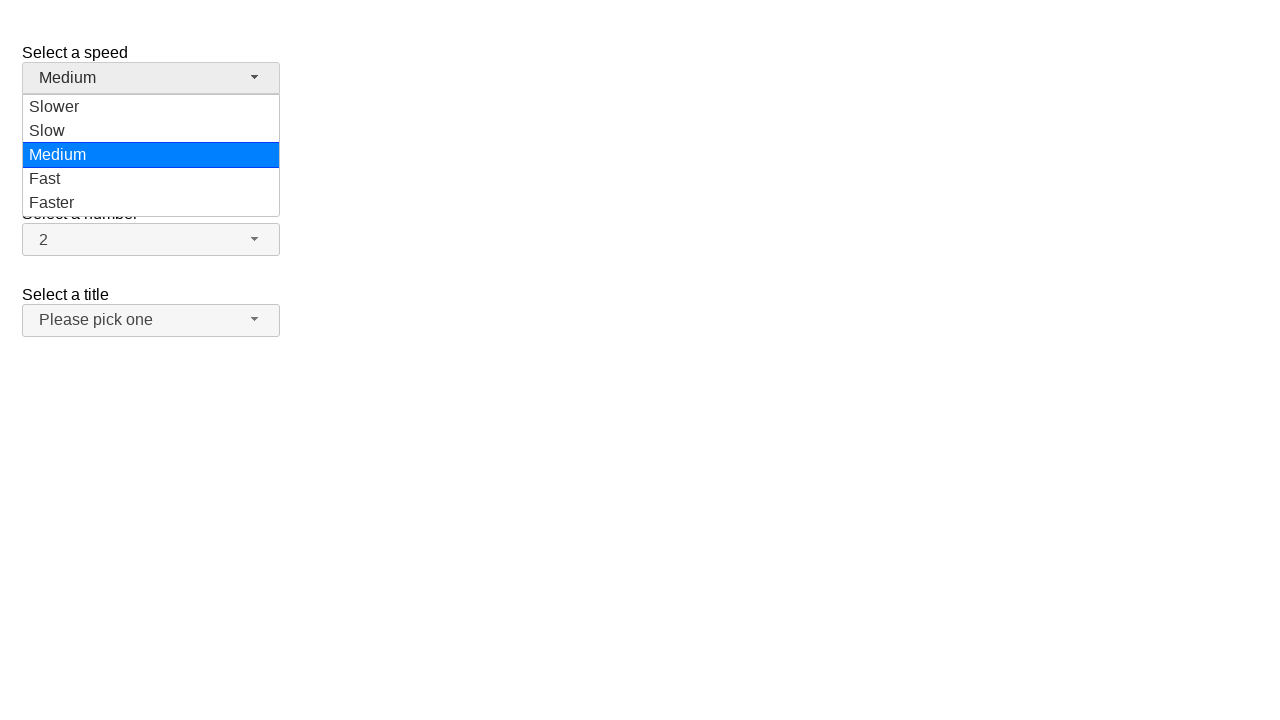

Selected 'Slower' option from speed dropdown at (151, 107) on ul#speed-menu li div:has-text('Slower')
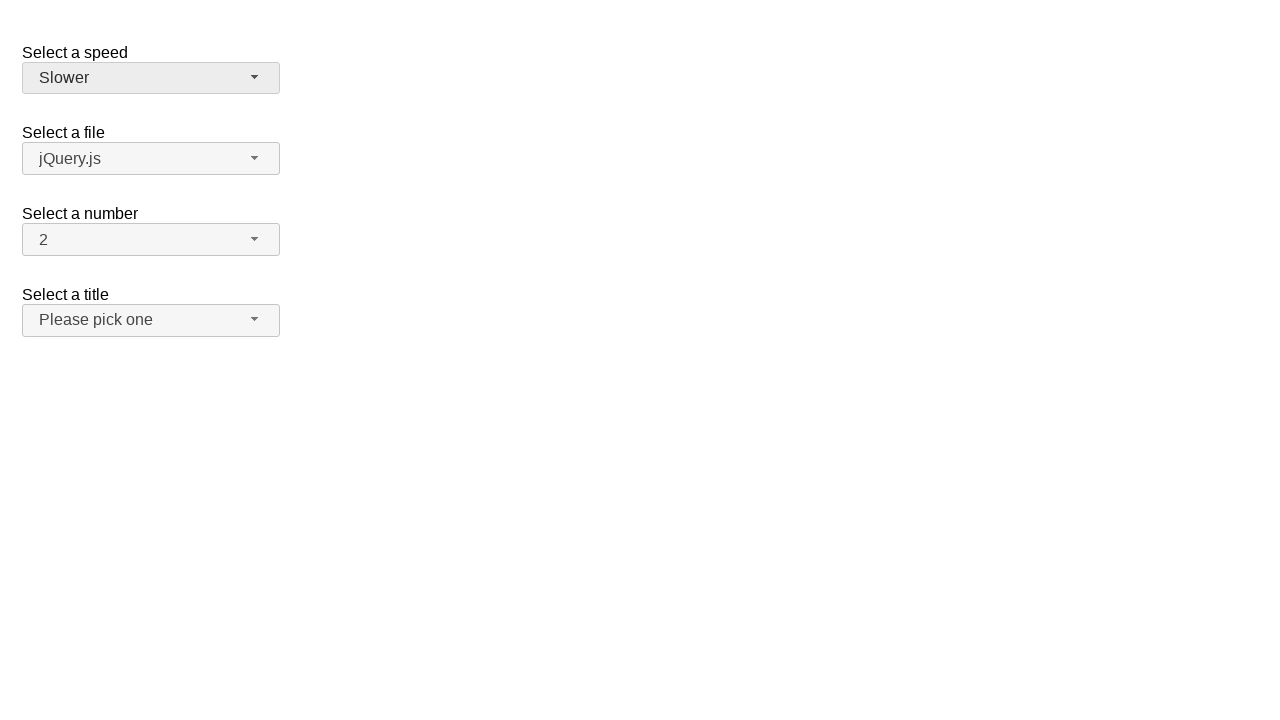

Verified 'Slower' is displayed as selected value
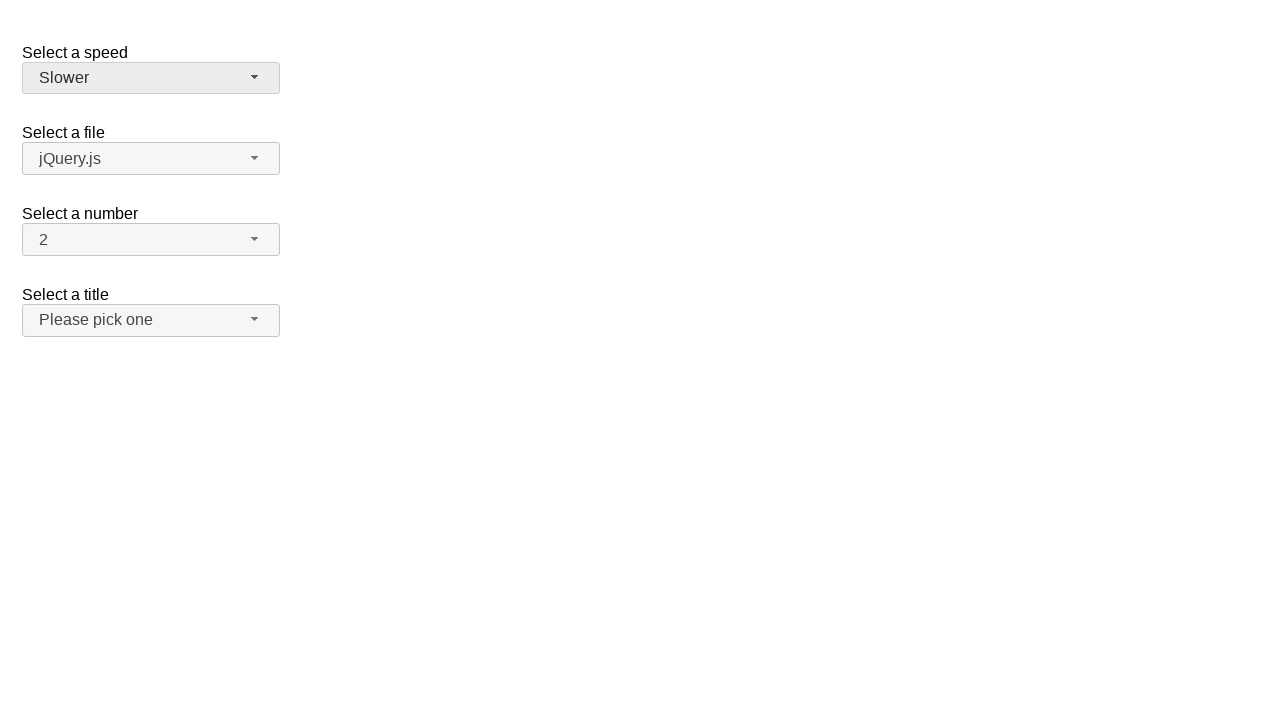

Clicked speed dropdown button to open menu at (151, 78) on span#speed-button
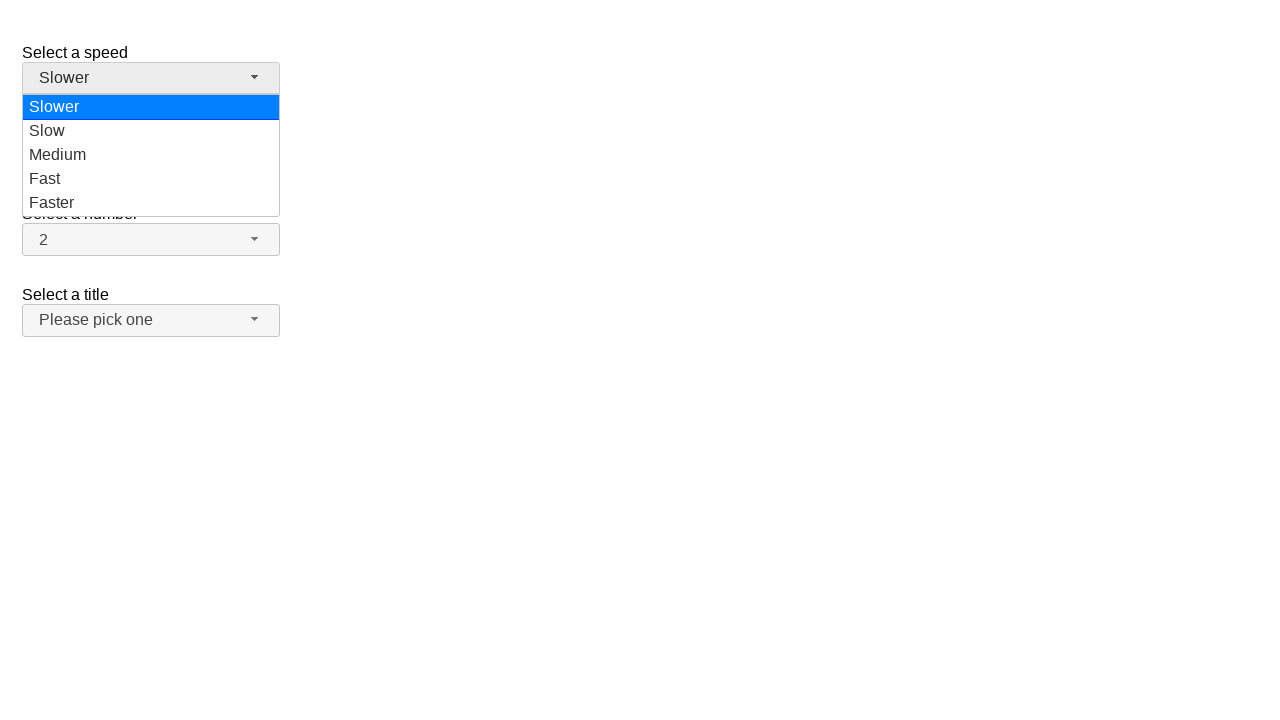

Speed dropdown menu loaded
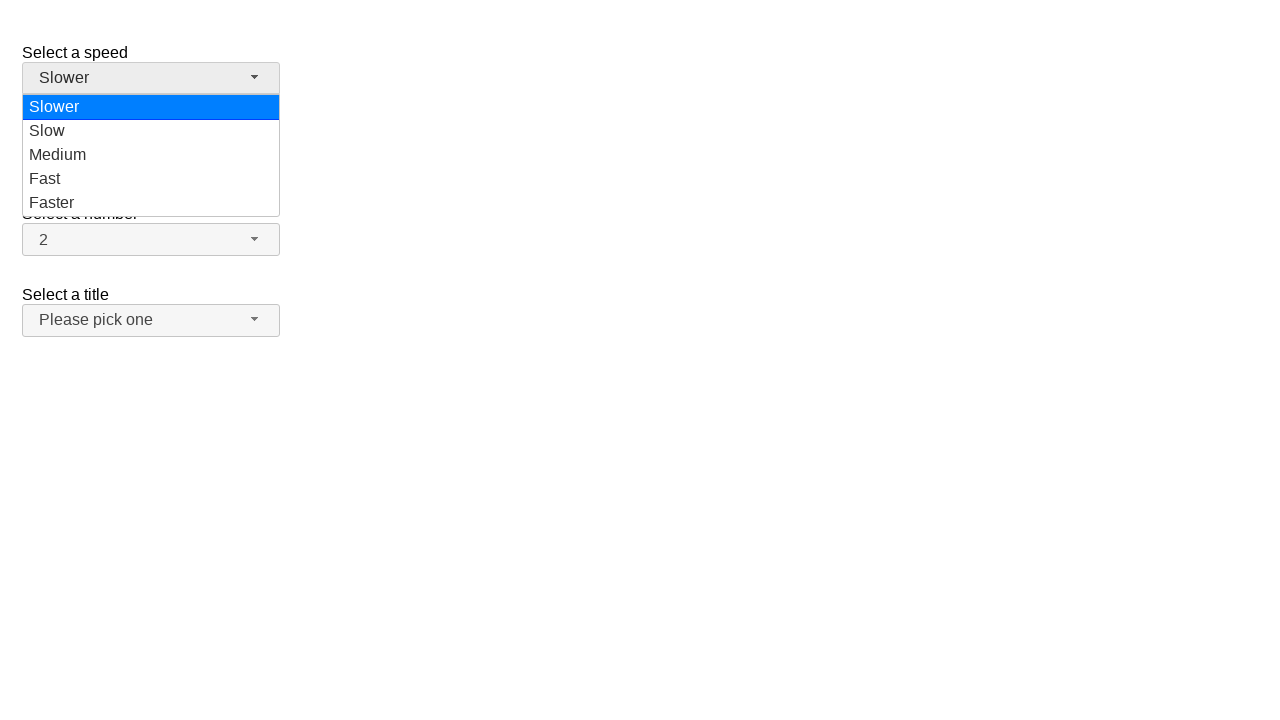

Selected 'Faster' option from speed dropdown at (151, 203) on ul#speed-menu li div:has-text('Faster')
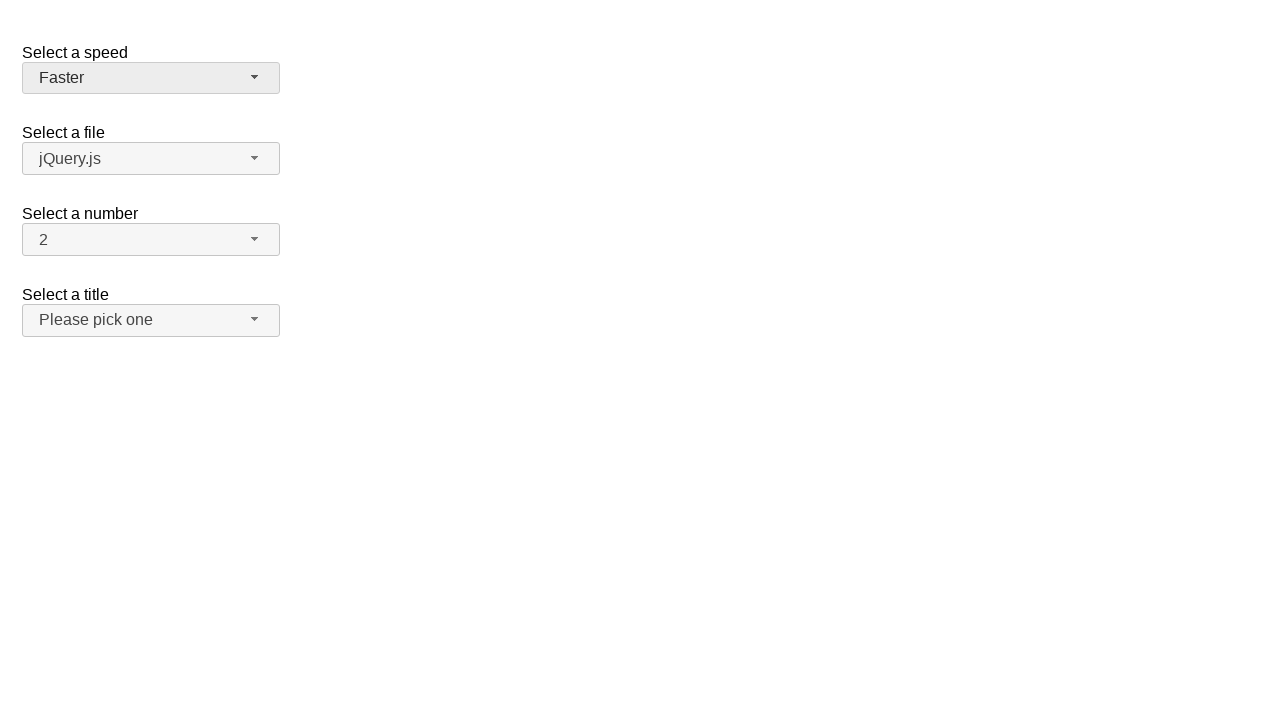

Verified 'Faster' is displayed as selected value
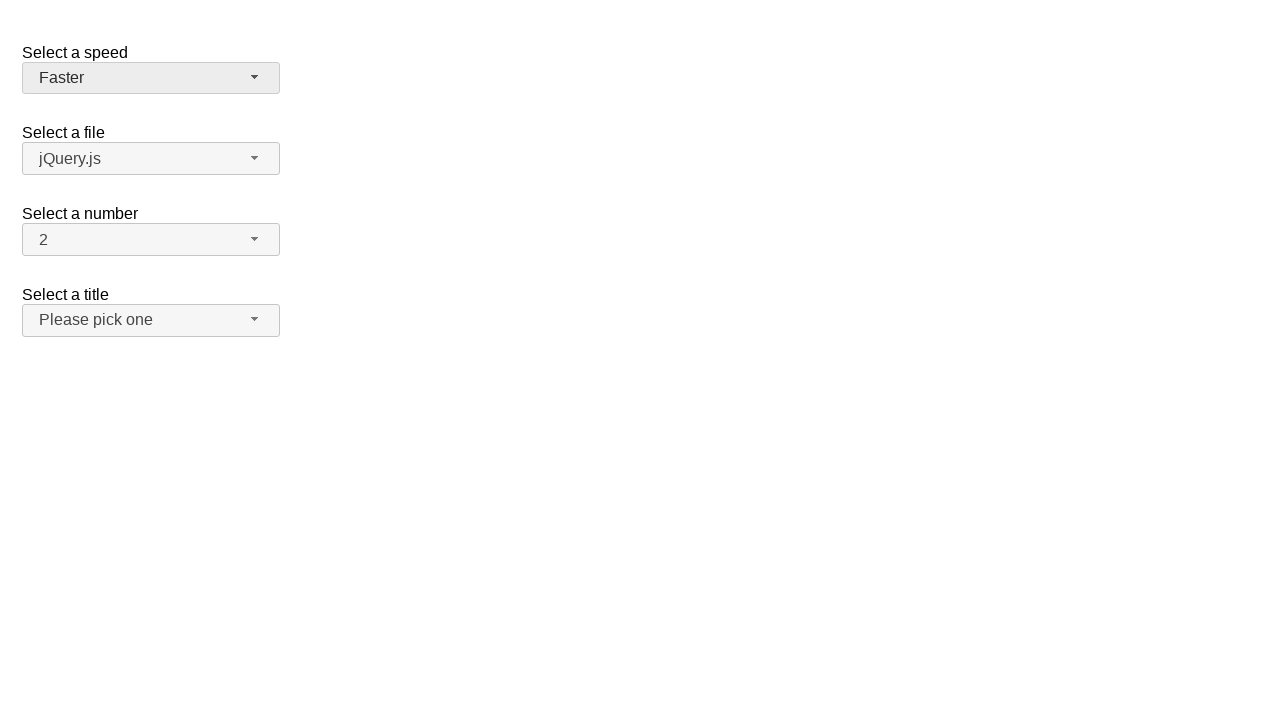

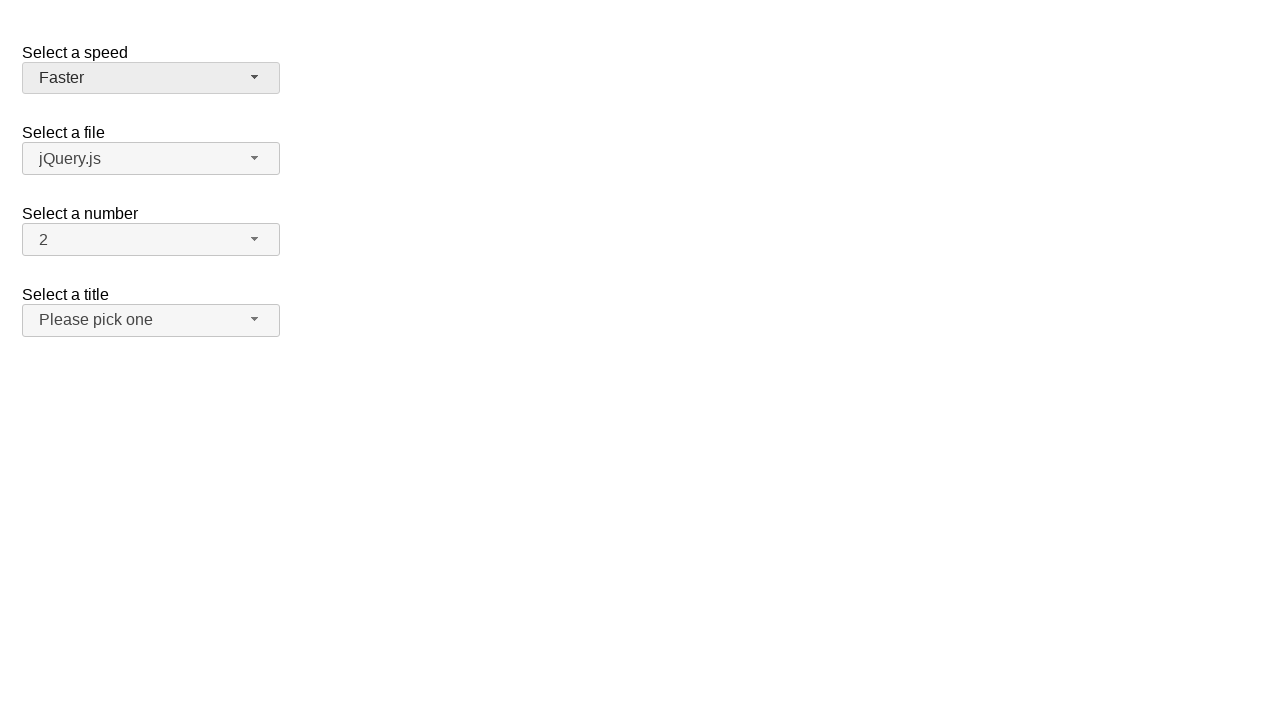